Tests drag-and-drop functionality on jQuery UI demo page by dragging an element and dropping it onto a target area within an iframe

Starting URL: https://jqueryui.com/droppable/

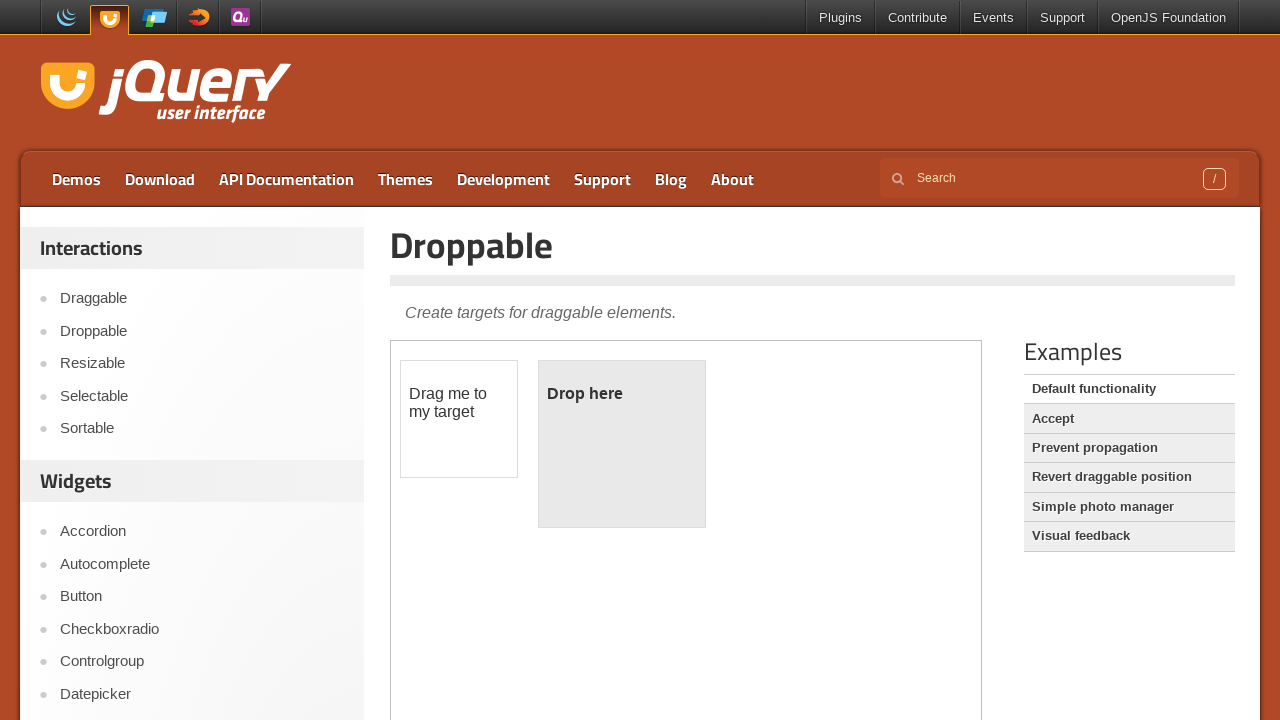

Located the demo iframe containing drag-and-drop elements
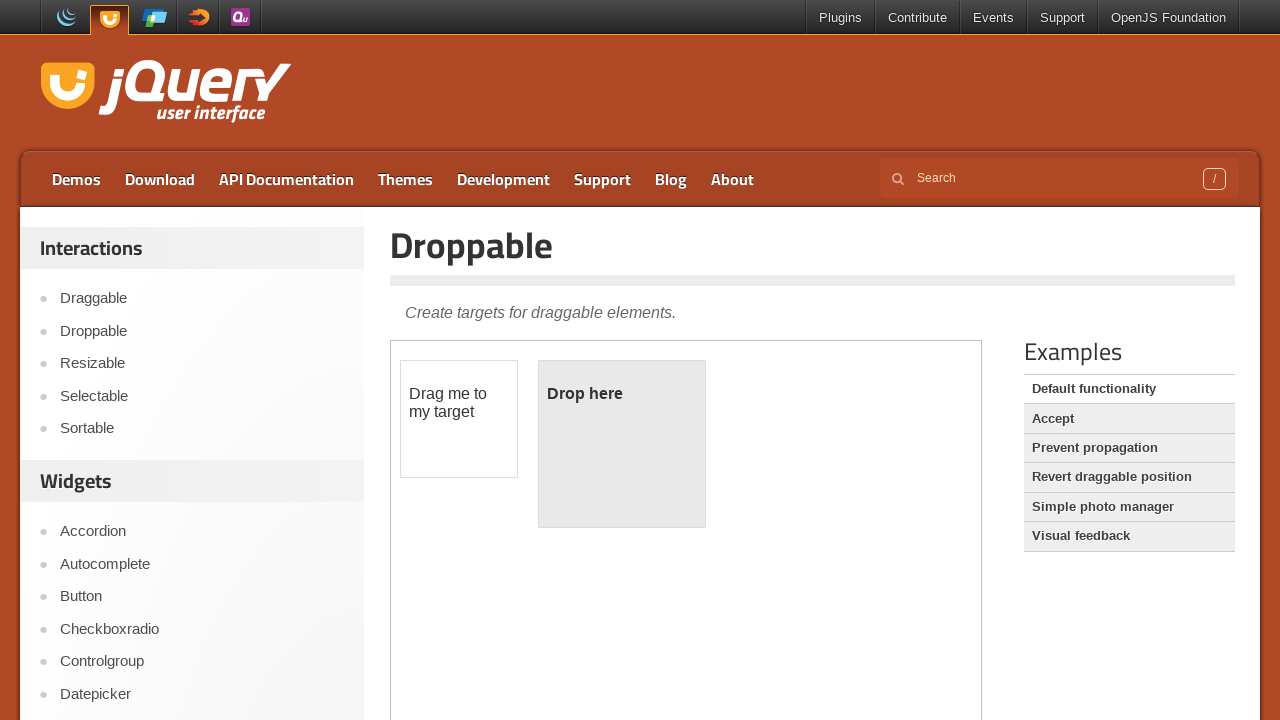

Located the draggable element within the iframe
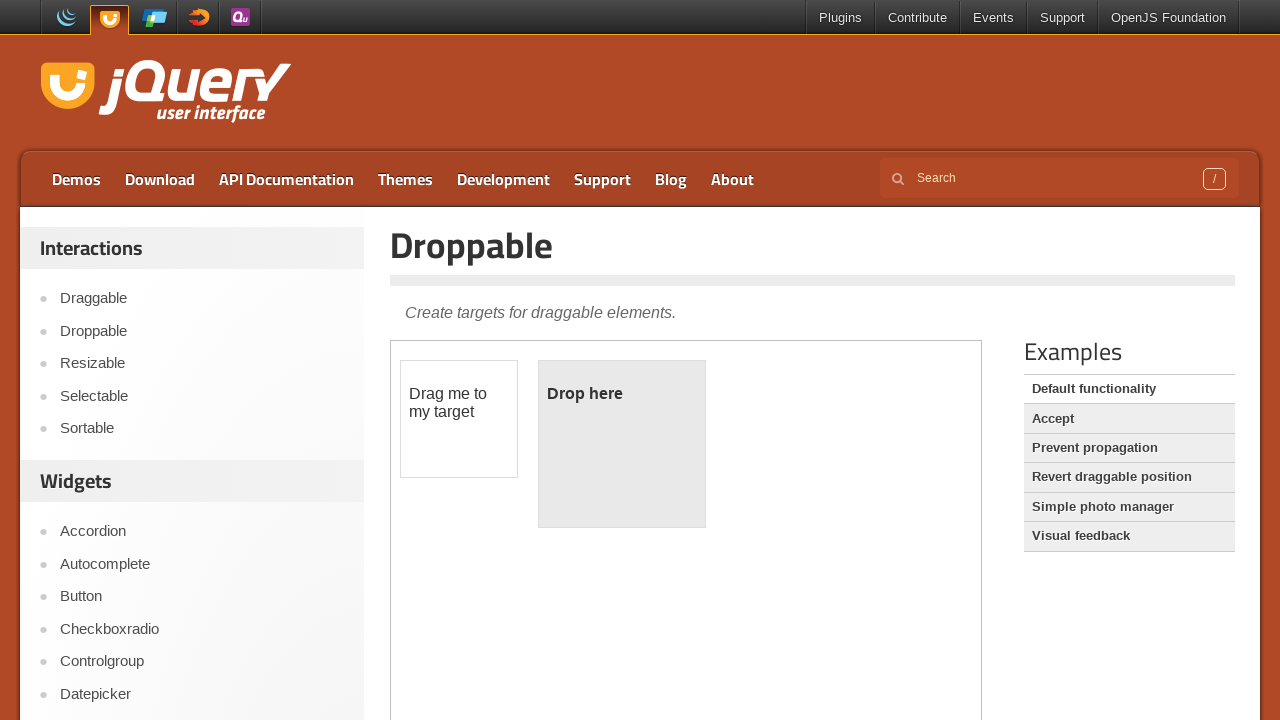

Located the droppable target element within the iframe
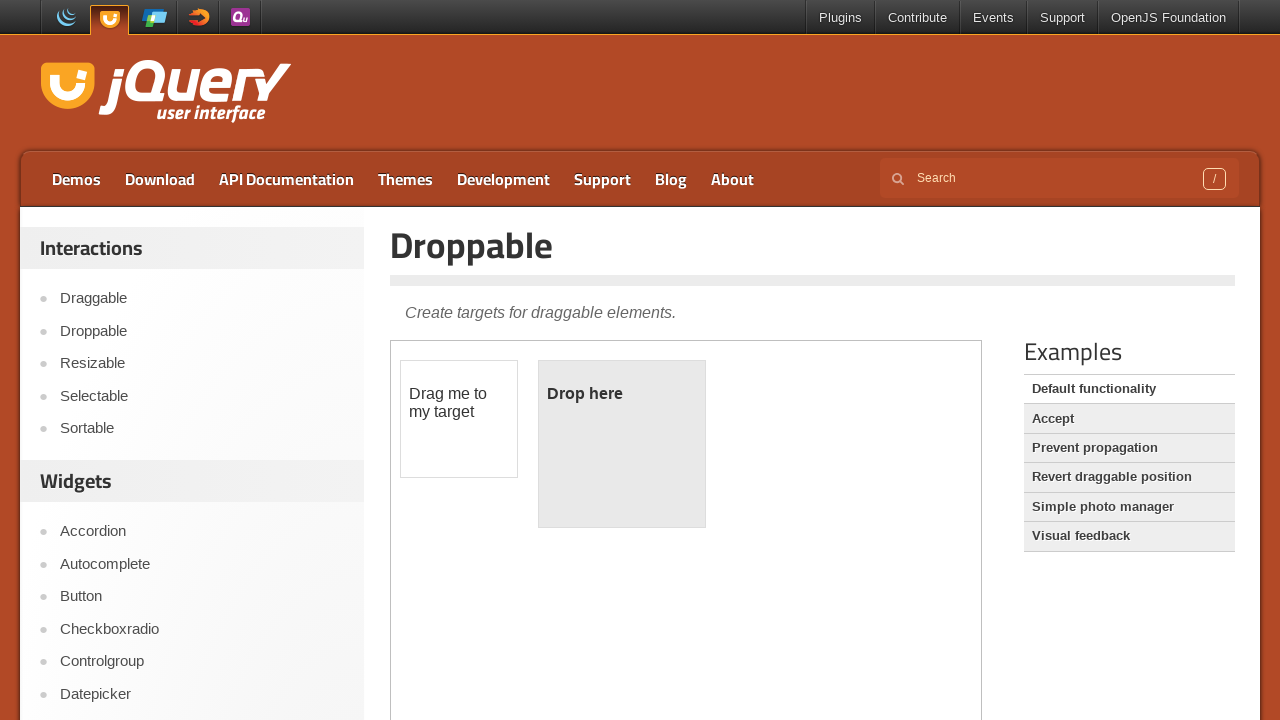

Dragged the draggable element and dropped it onto the droppable target at (622, 444)
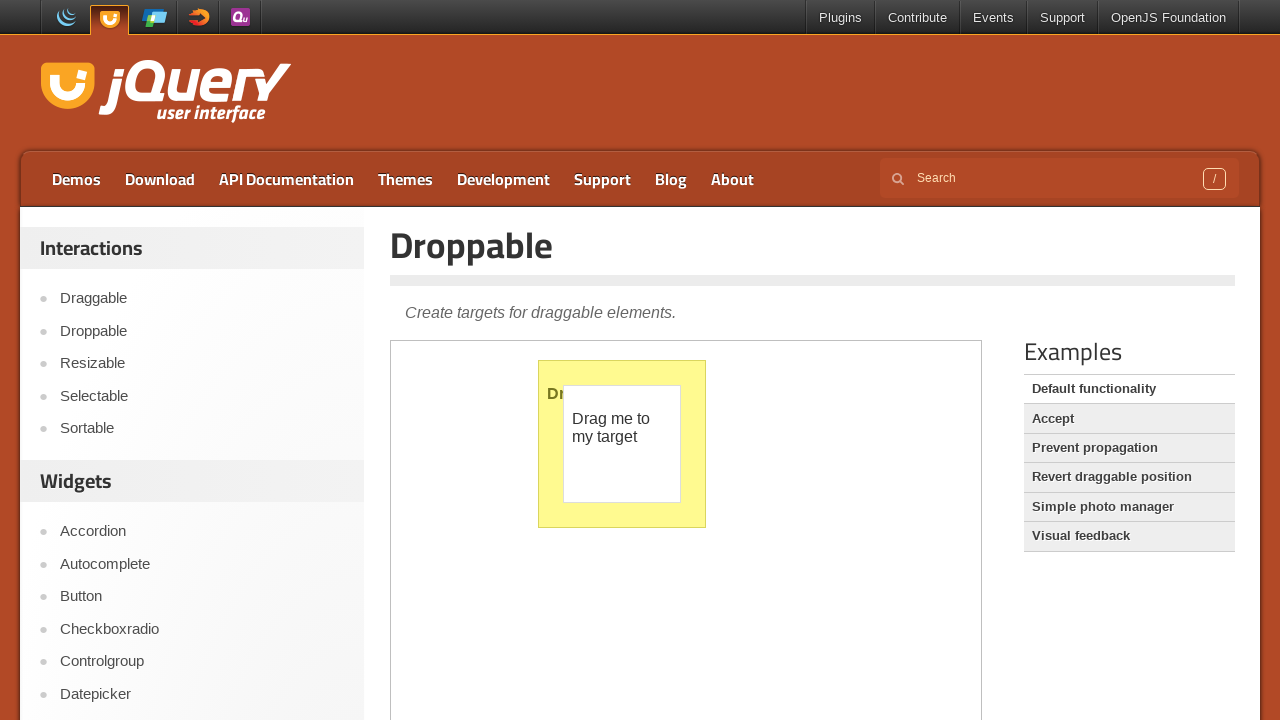

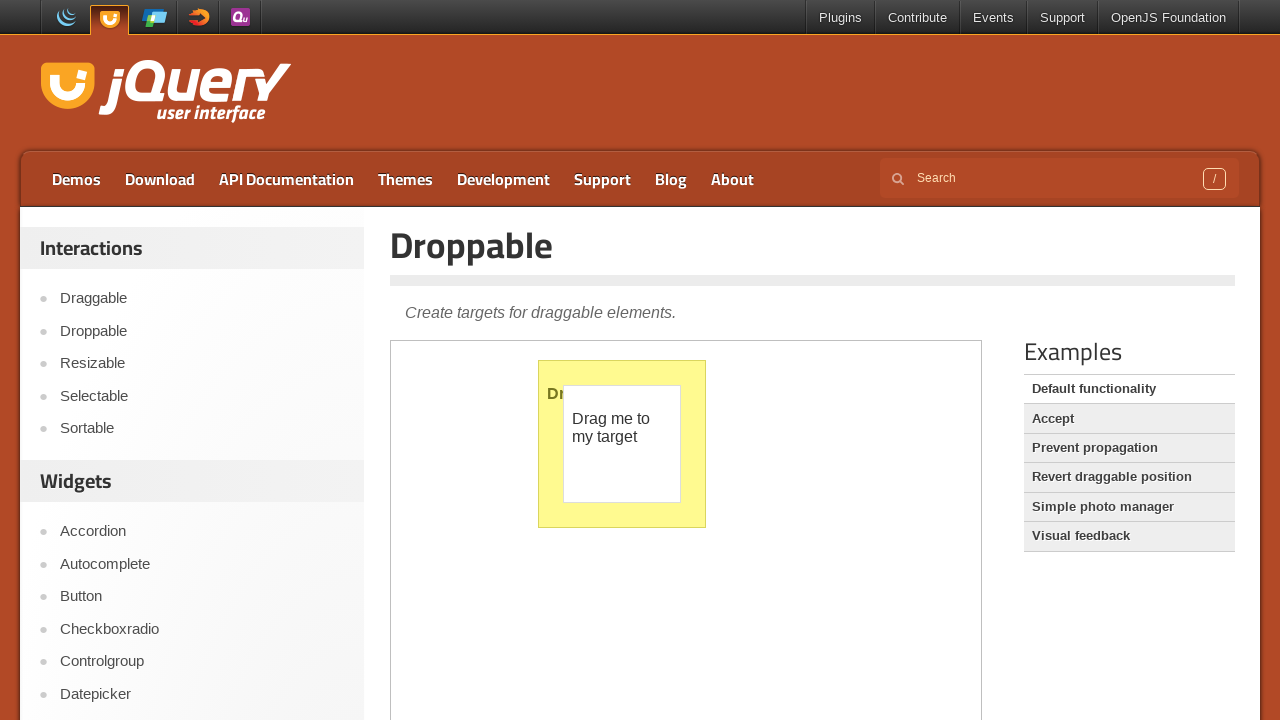